Clicks the "Impressive" radio button using JavaScript click and verifies that the success message displays "Impressive"

Starting URL: https://demoqa.com/radio-button

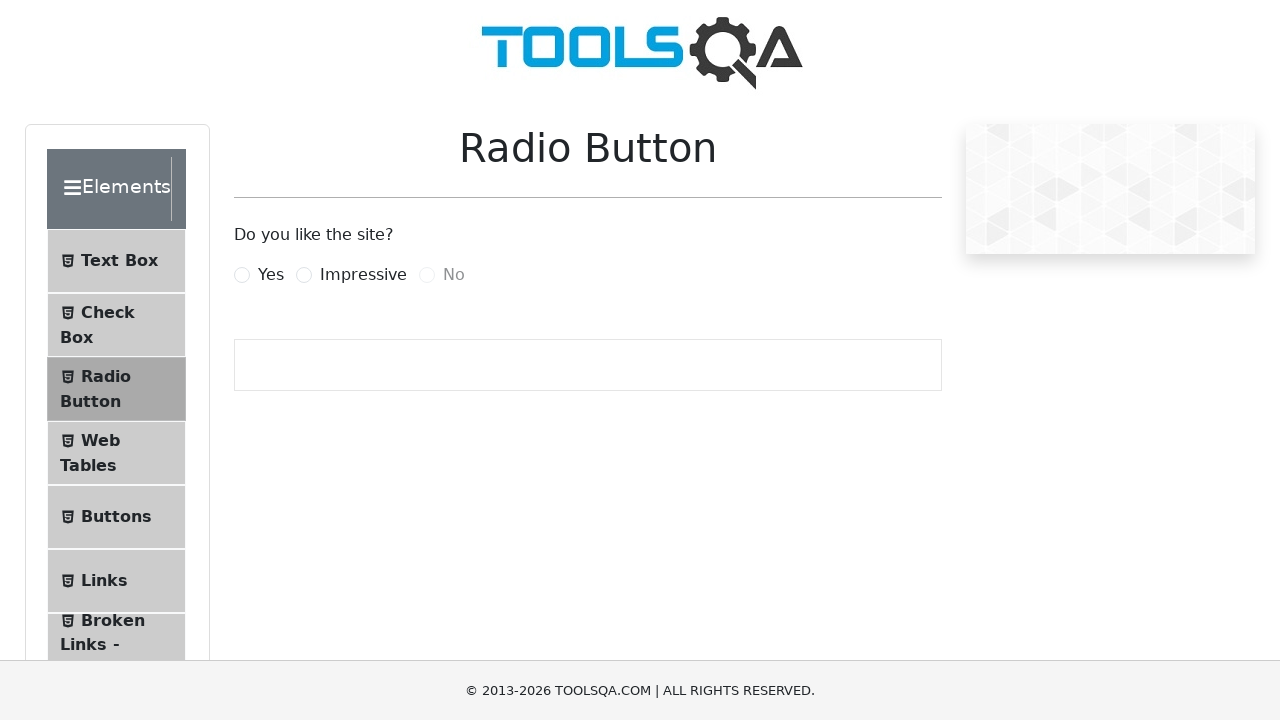

Clicked 'Impressive' radio button using JavaScript
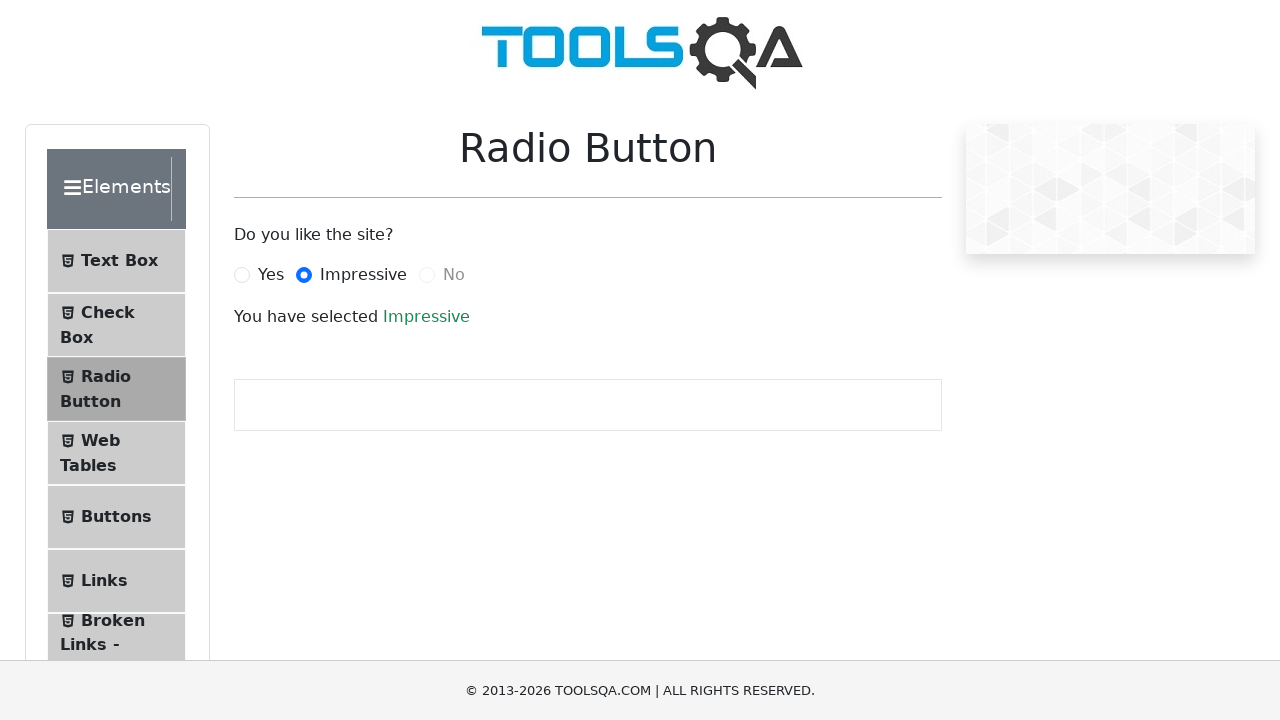

Retrieved success message text content
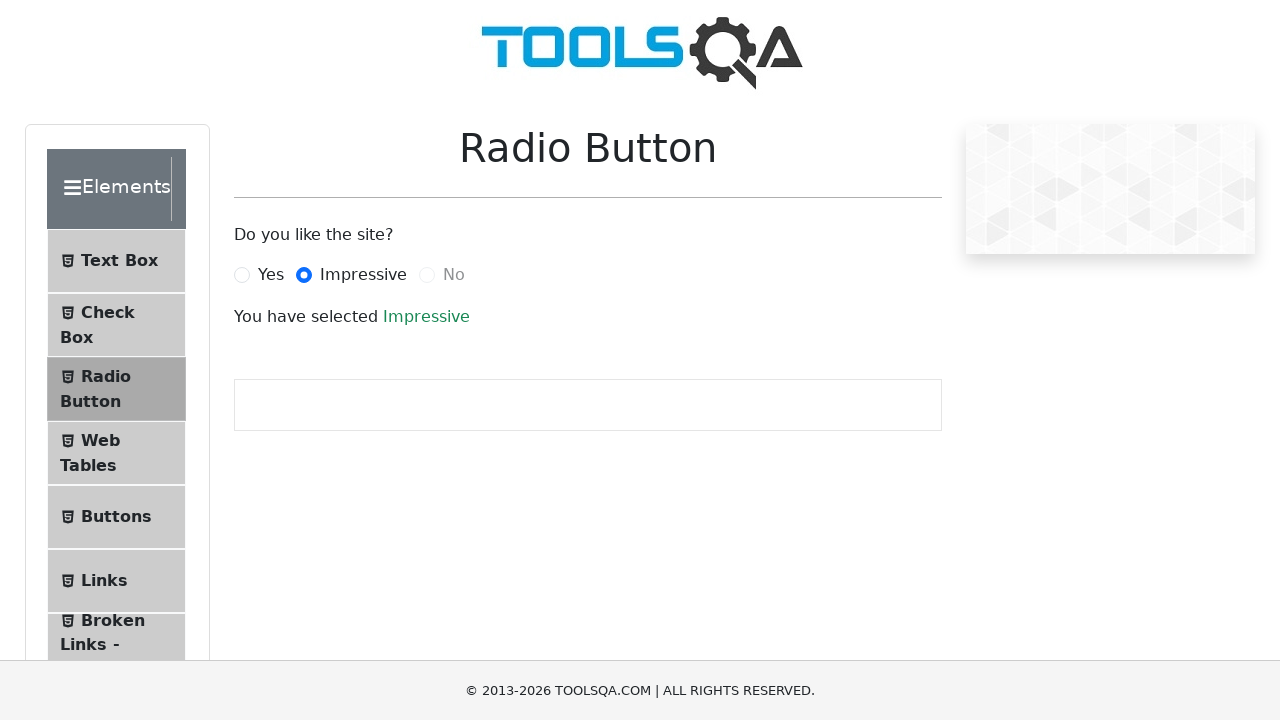

Verified success message displays 'Impressive'
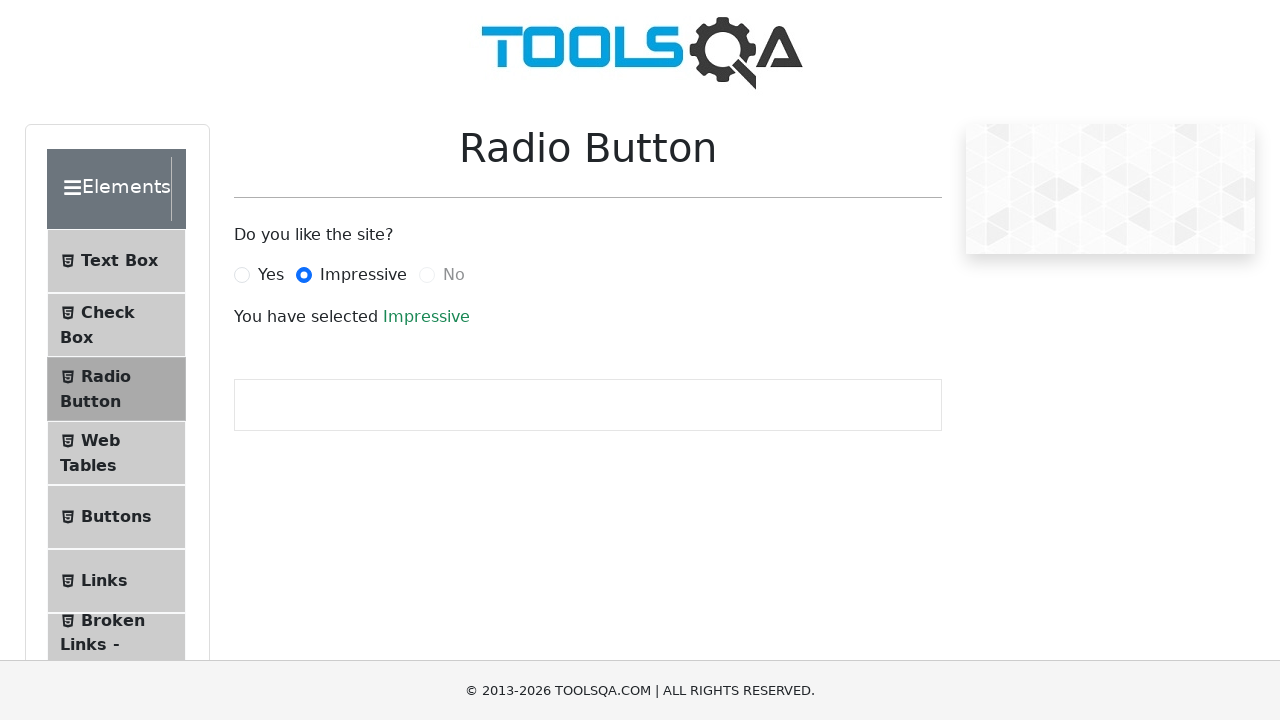

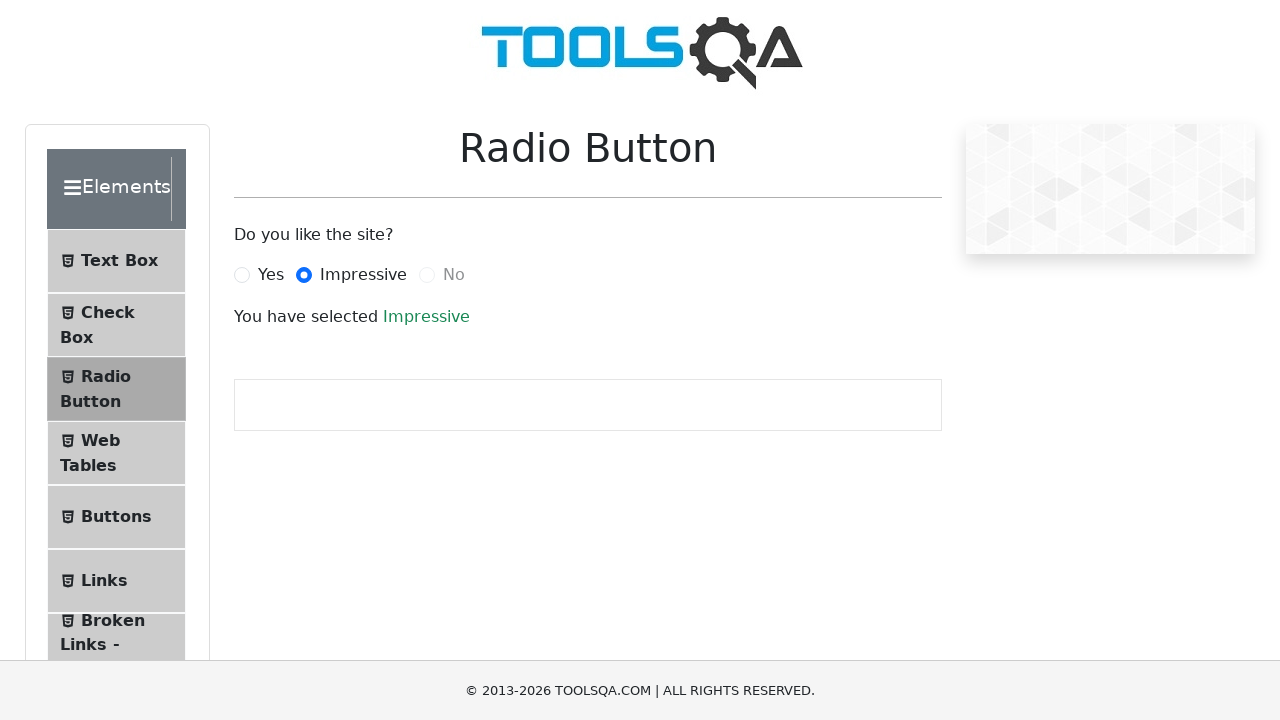